Tests alert handling functionality by triggering a confirm dialog and accepting it

Starting URL: https://rahulshettyacademy.com/AutomationPractice/

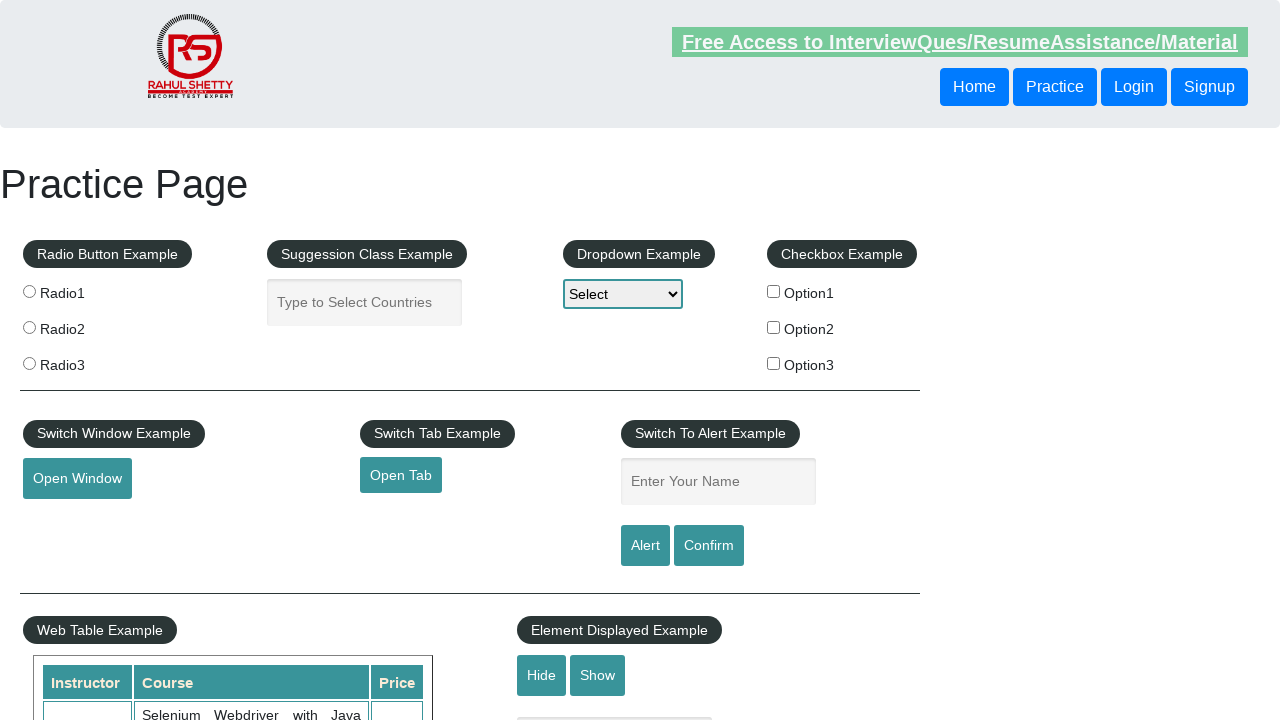

Navigated to AutomationPractice page
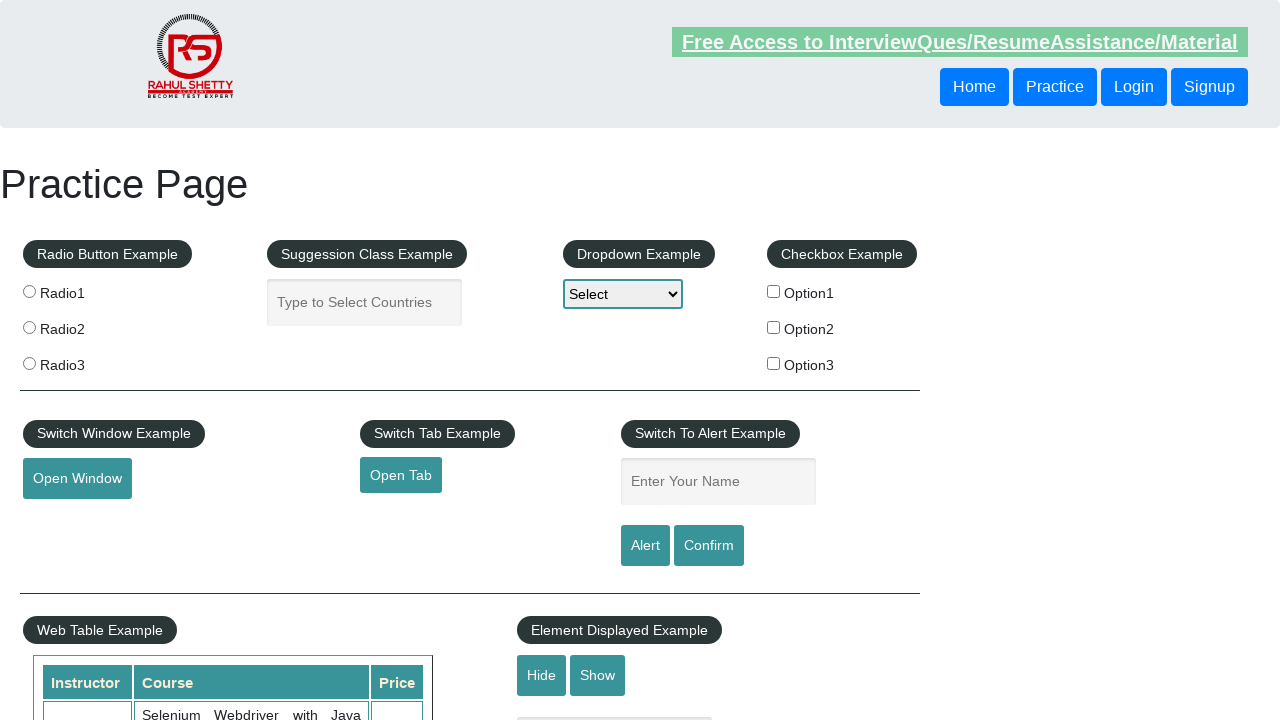

Clicked confirm button to trigger dialog at (709, 546) on #confirmbtn
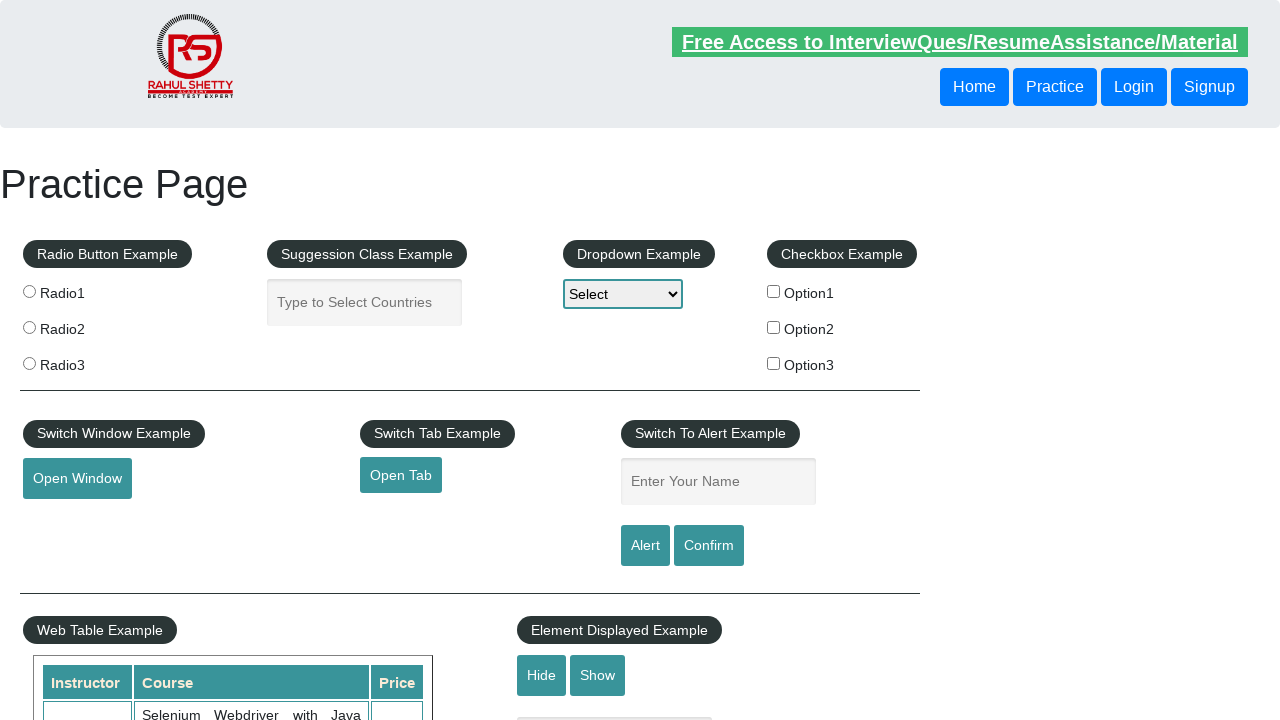

Set up dialog handler to accept confirm dialog
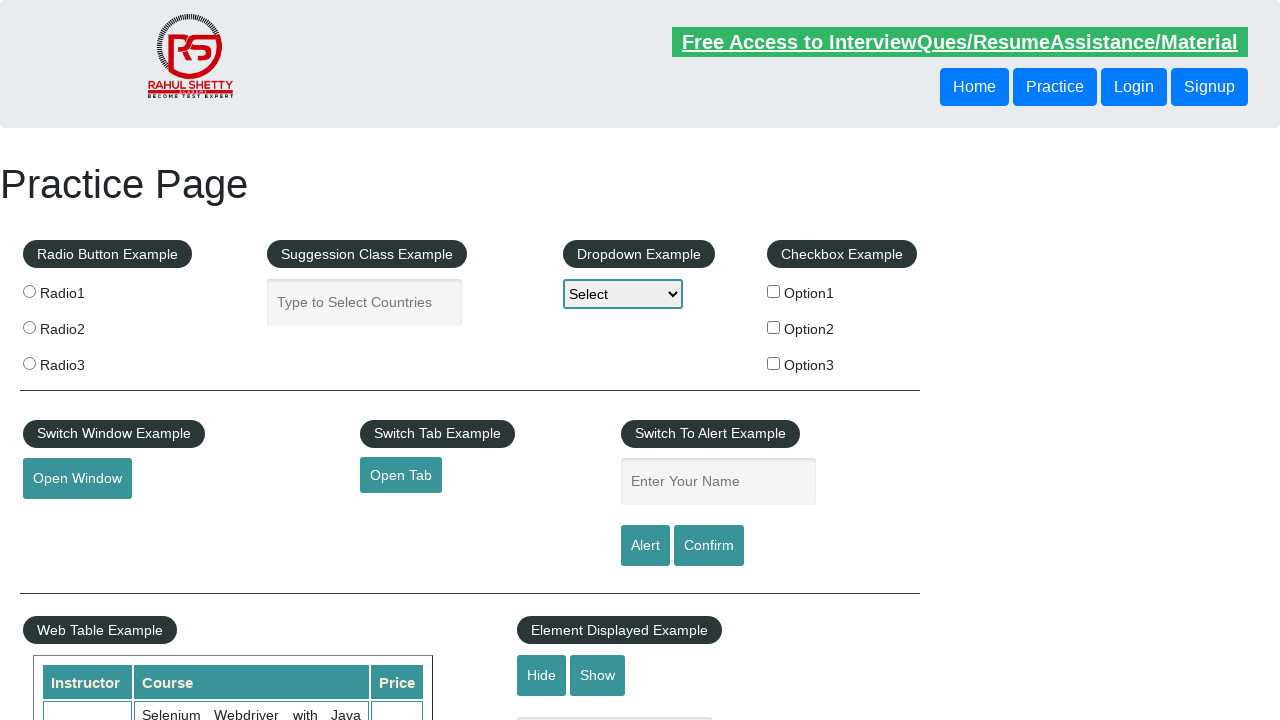

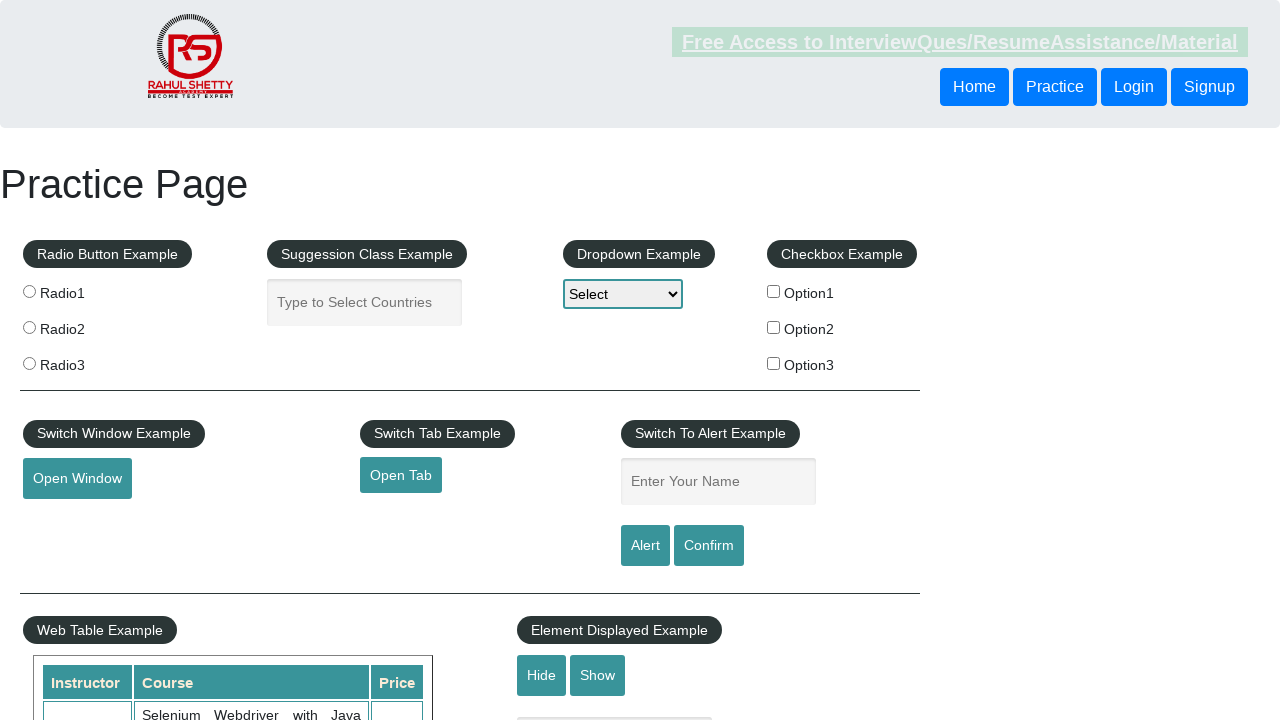